Tests dropdown select functionality by selecting an option by visible text and verifying the selection

Starting URL: https://bonigarcia.dev/selenium-webdriver-java/web-form.html

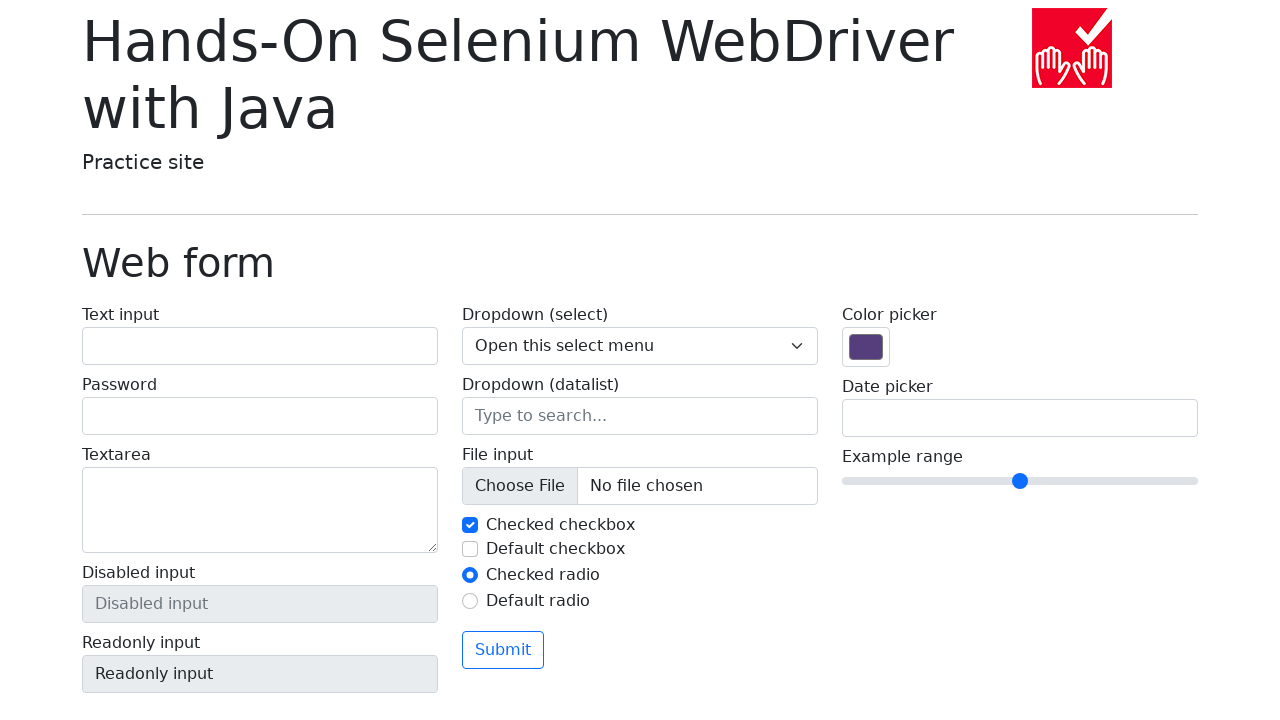

Selected 'Three' option from dropdown on select[name='my-select']
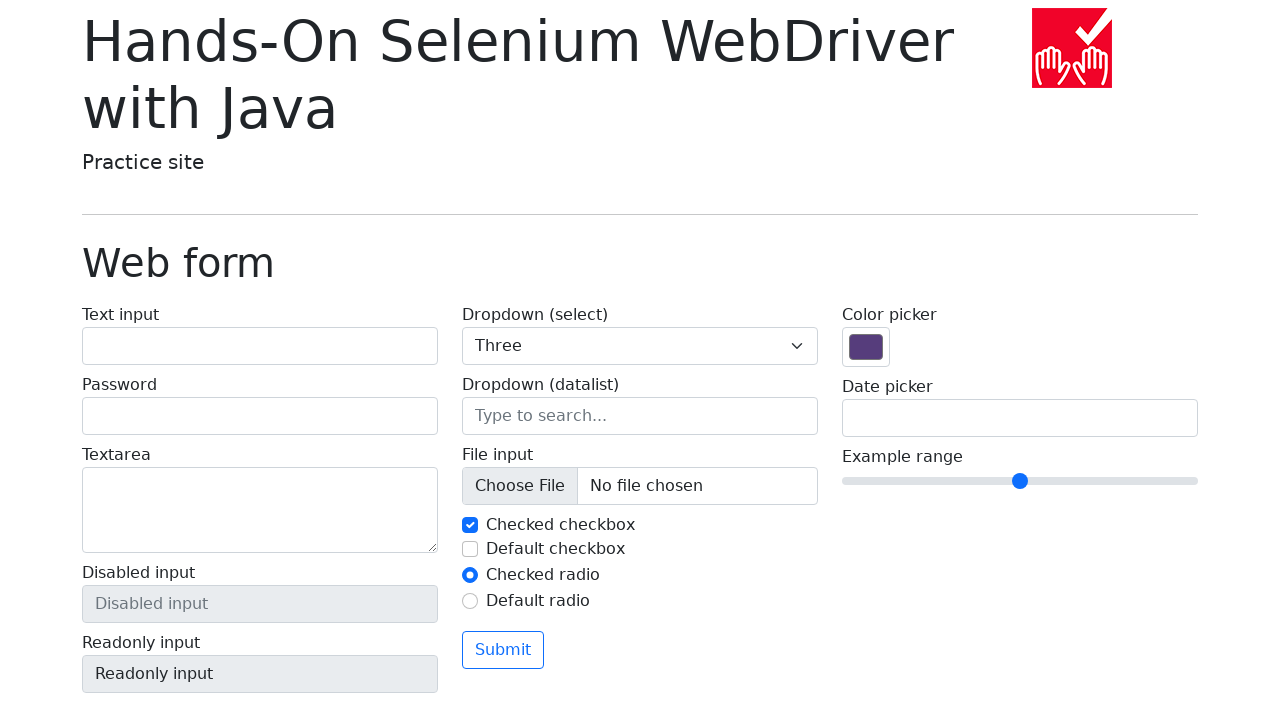

Retrieved selected dropdown value
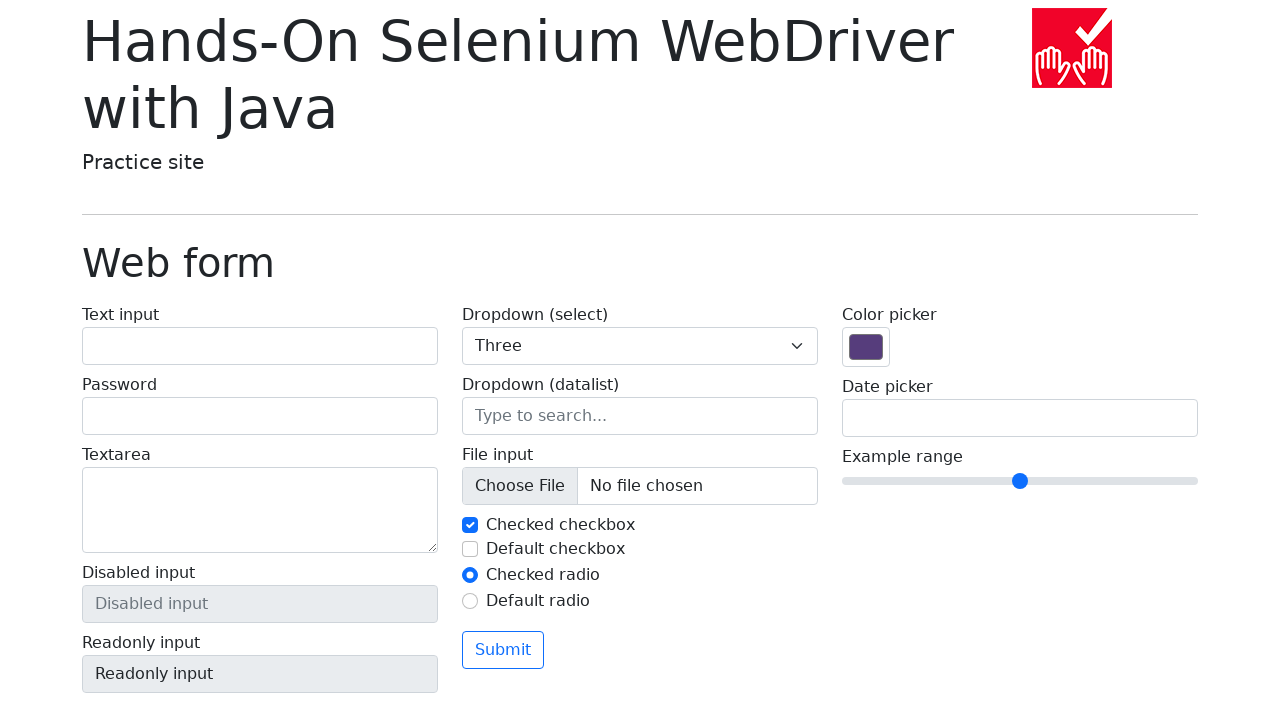

Verified that 'Three' is the selected option
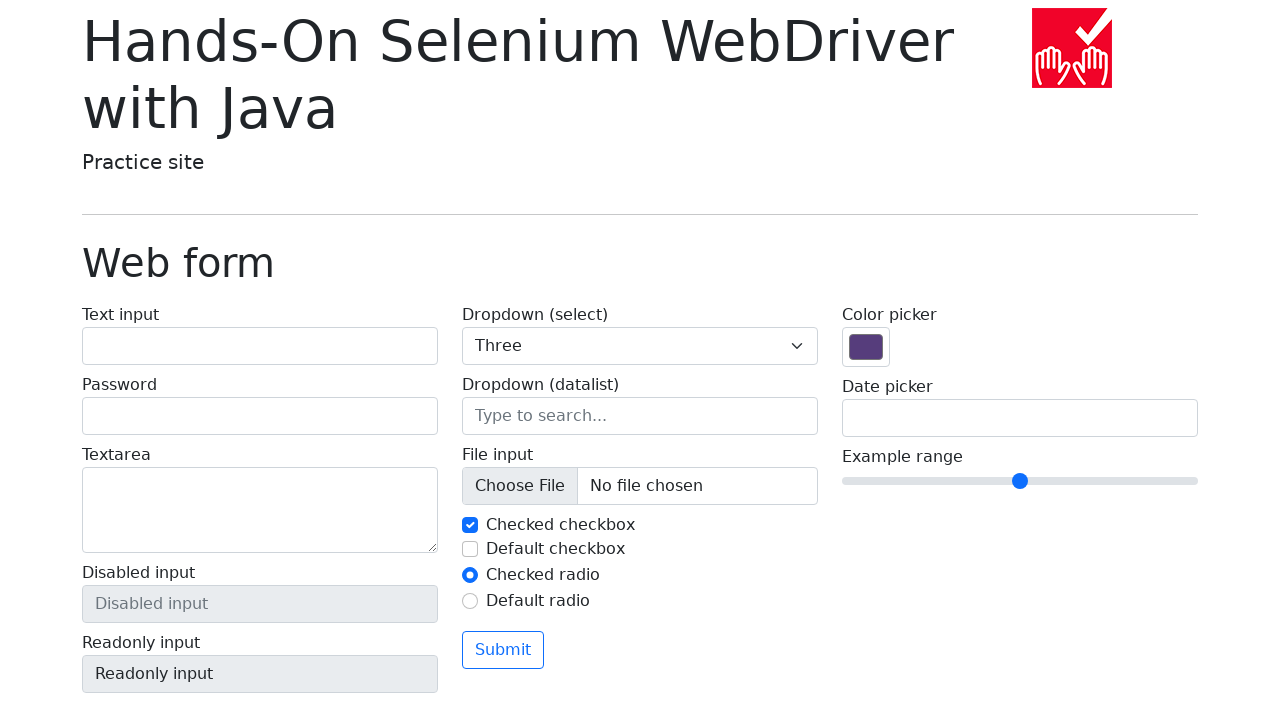

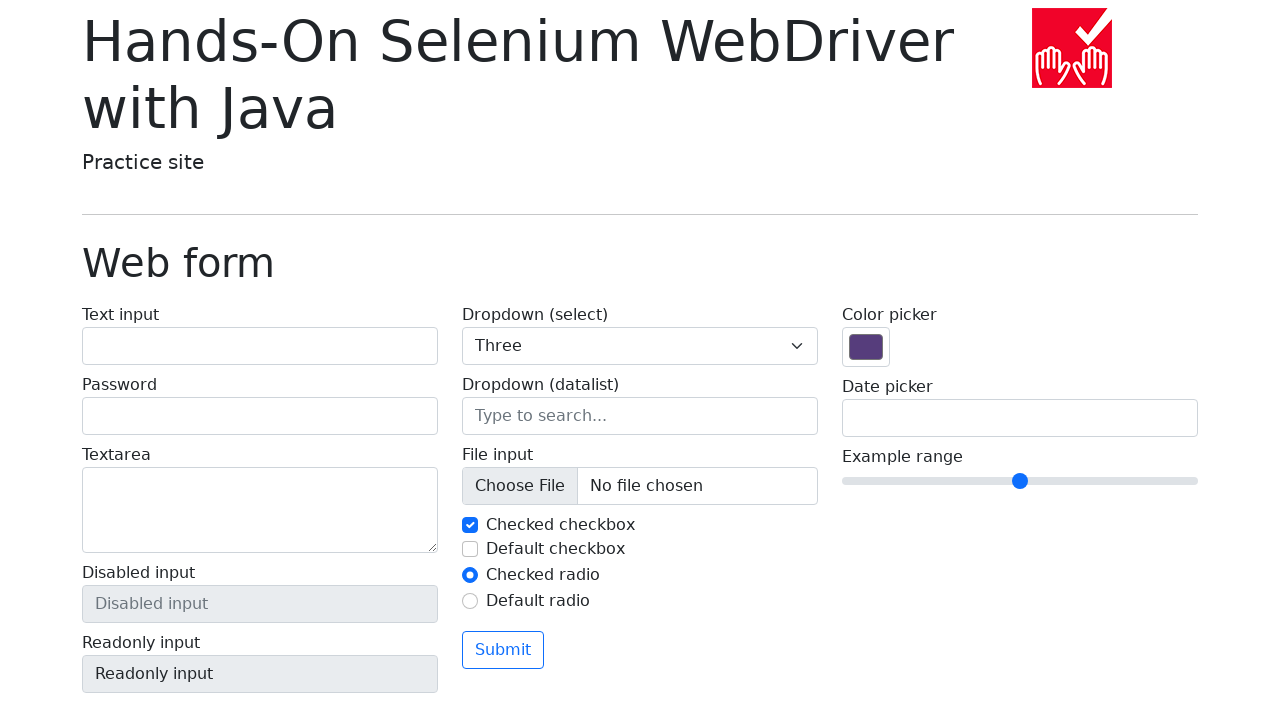